Solves a math captcha by extracting a value, calculating the result using a logarithmic formula, and submitting the form with the answer along with checkbox and radio button selections

Starting URL: https://suninjuly.github.io/math.html

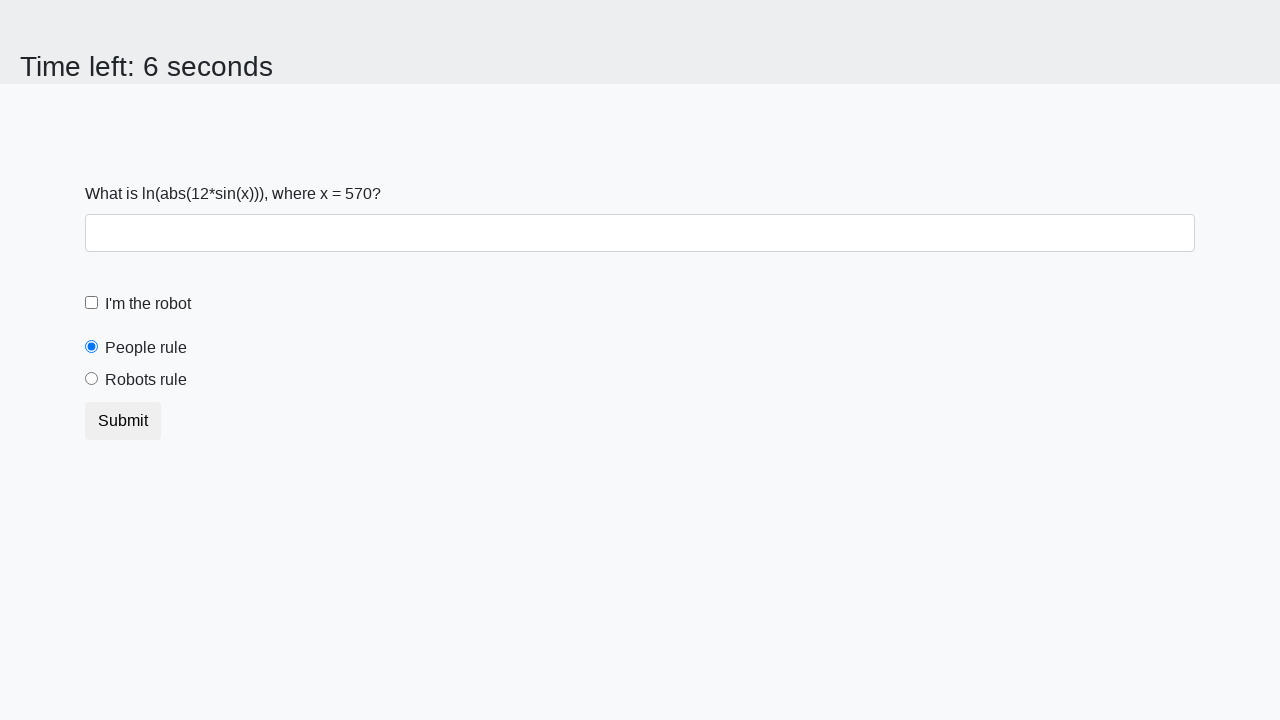

Located the input_value element on the page
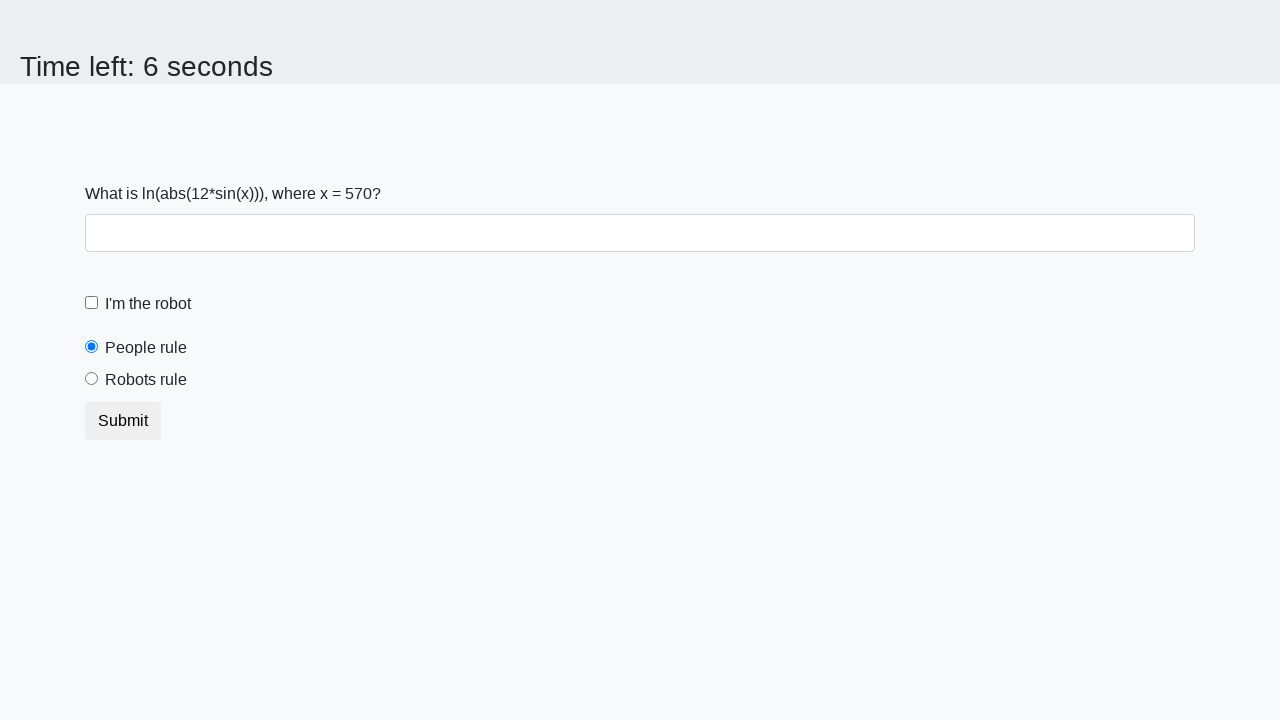

Extracted value from input_value element: 570
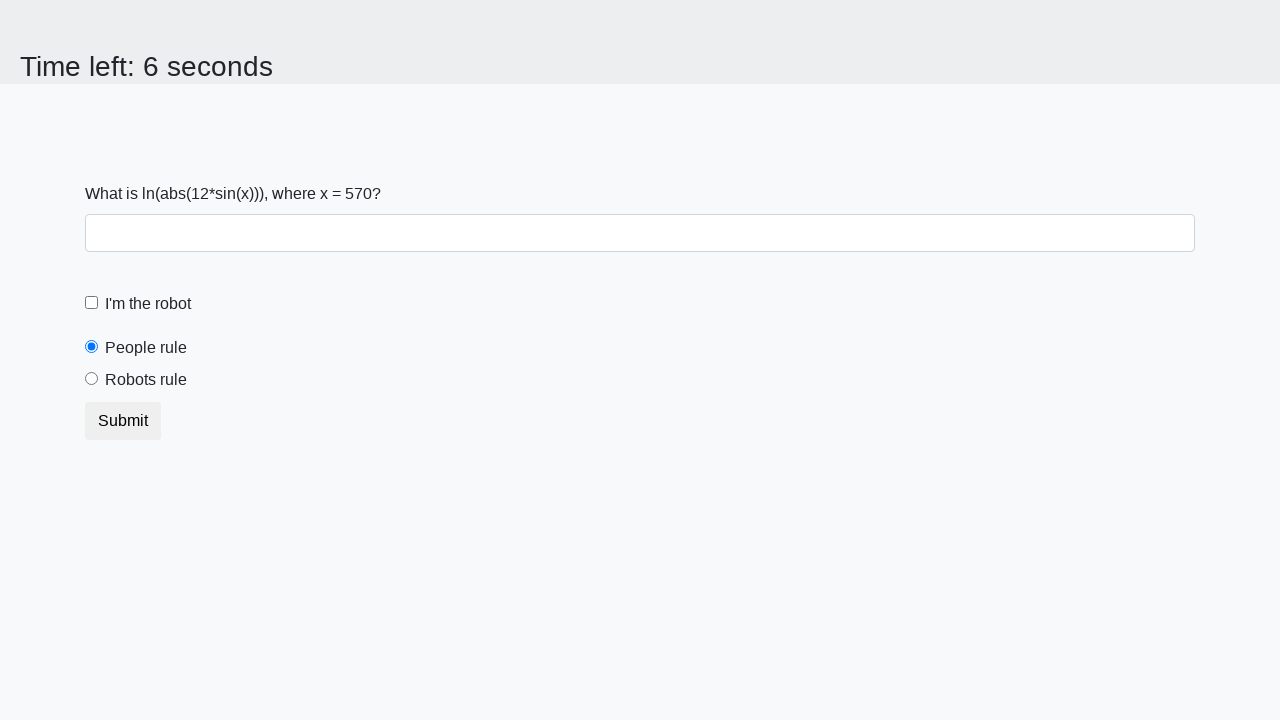

Calculated logarithmic formula result: 2.4649606274663154
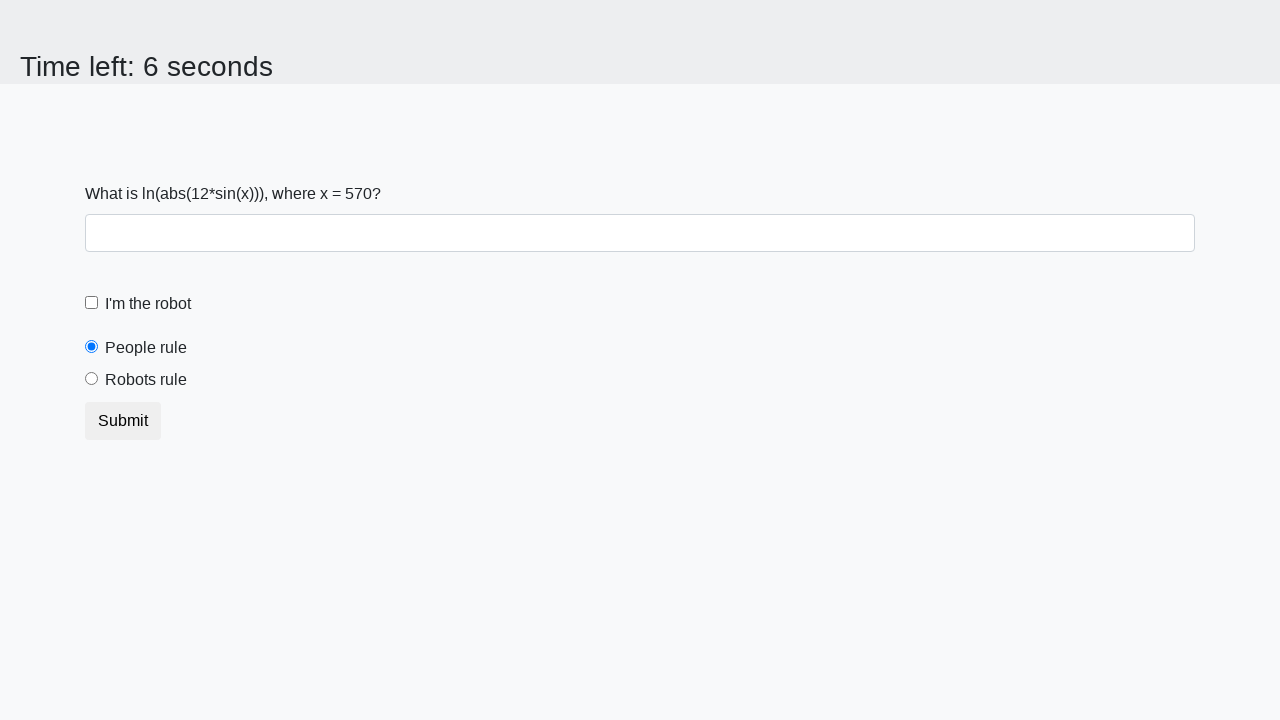

Filled answer field with calculated value: 2.4649606274663154 on [type='text']
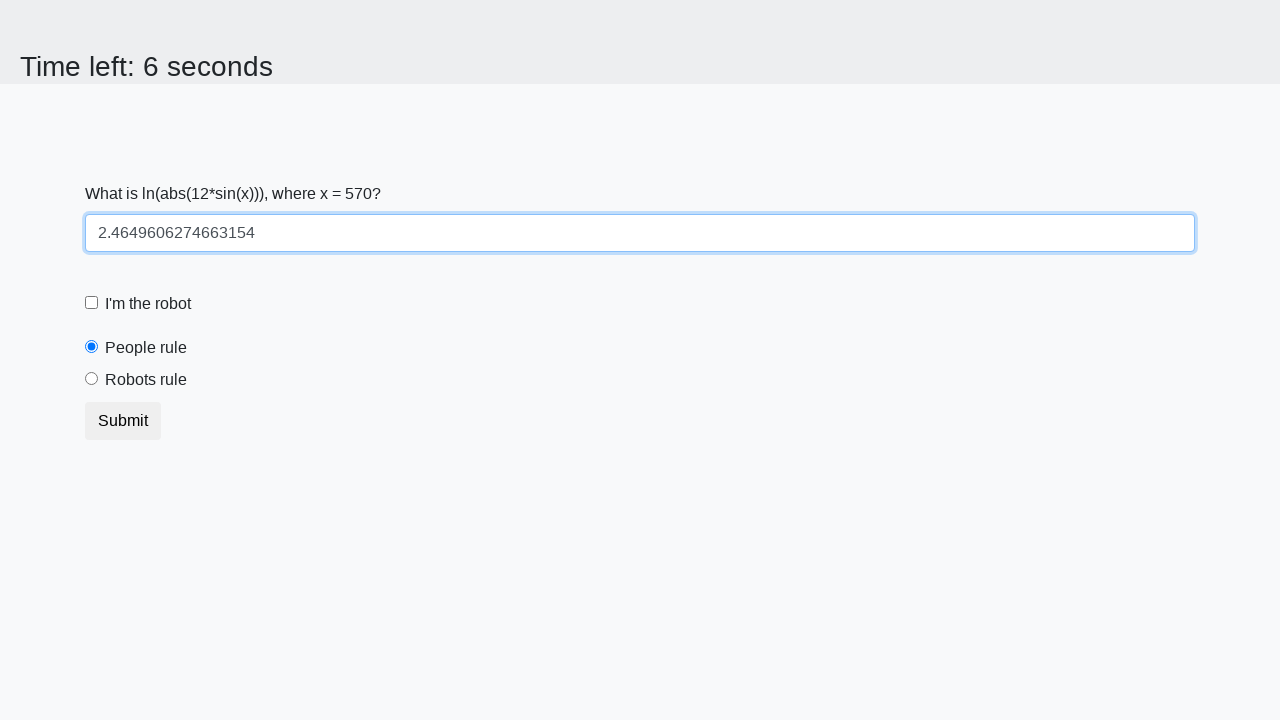

Clicked the checkbox to select it at (92, 303) on [type='checkbox']
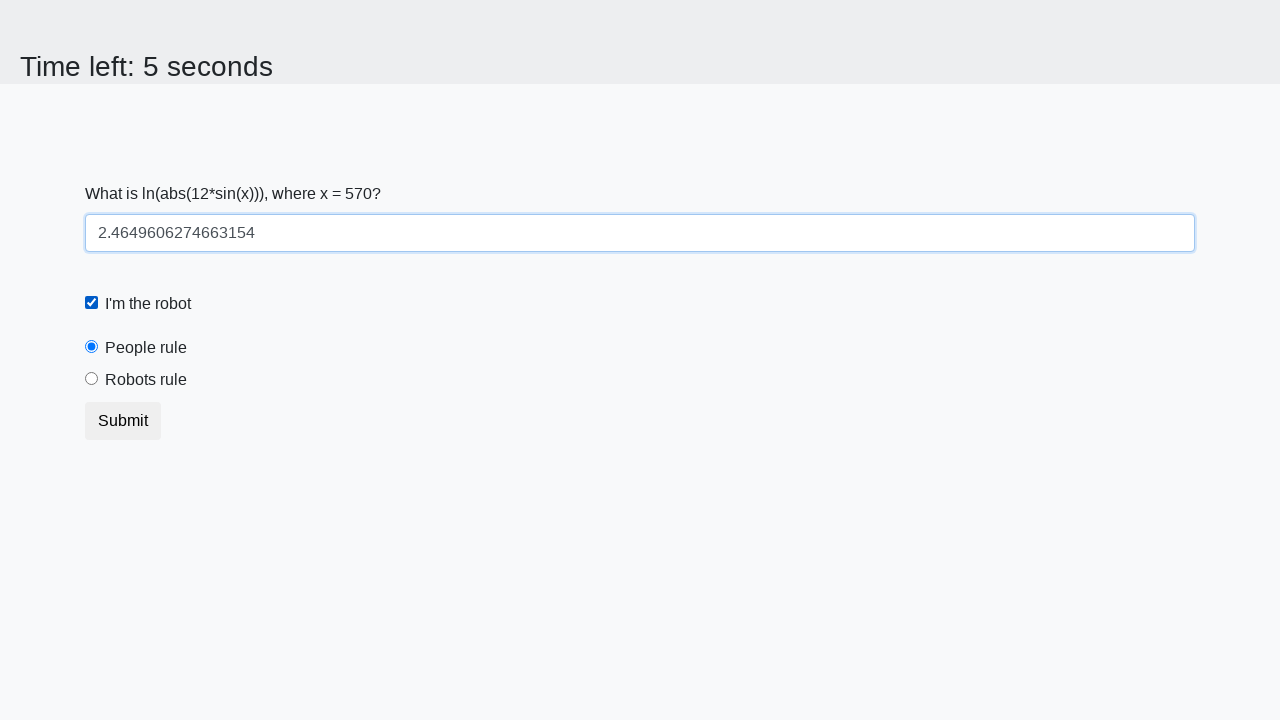

Selected the 'robots' radio button at (92, 379) on [value='robots']
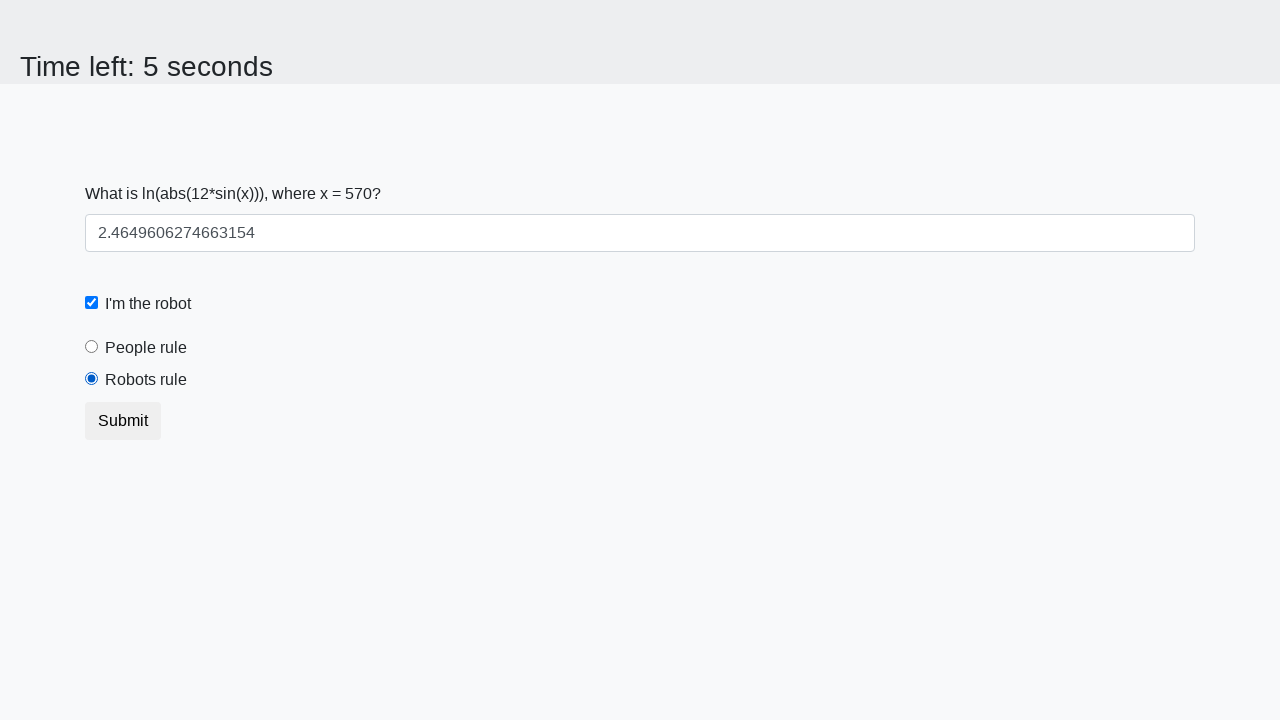

Clicked the submit button to submit the form at (123, 421) on button
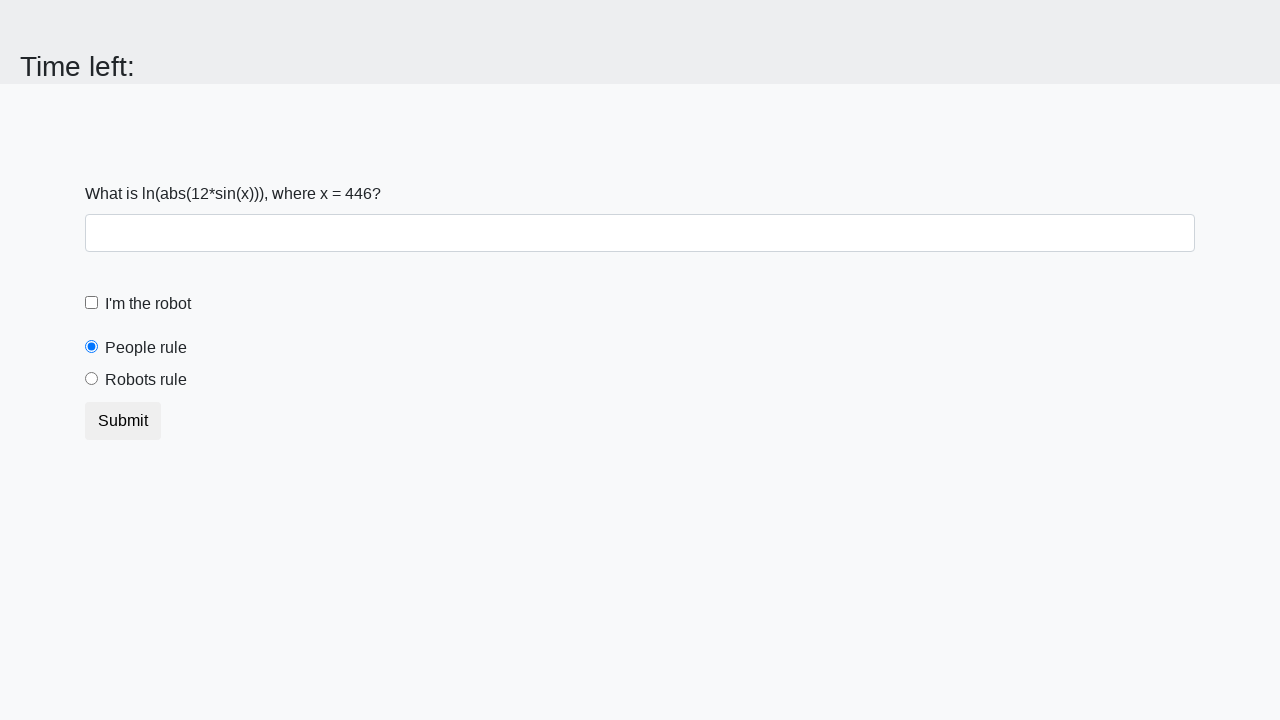

Waited for page to process form submission
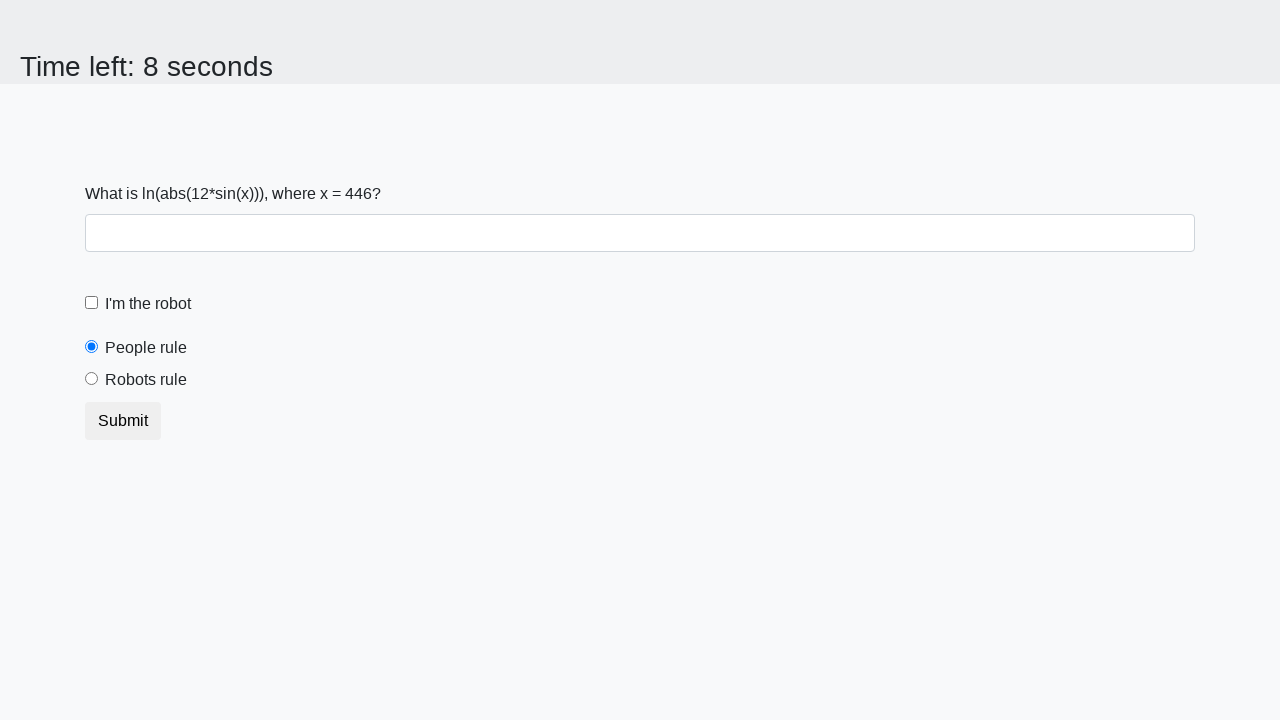

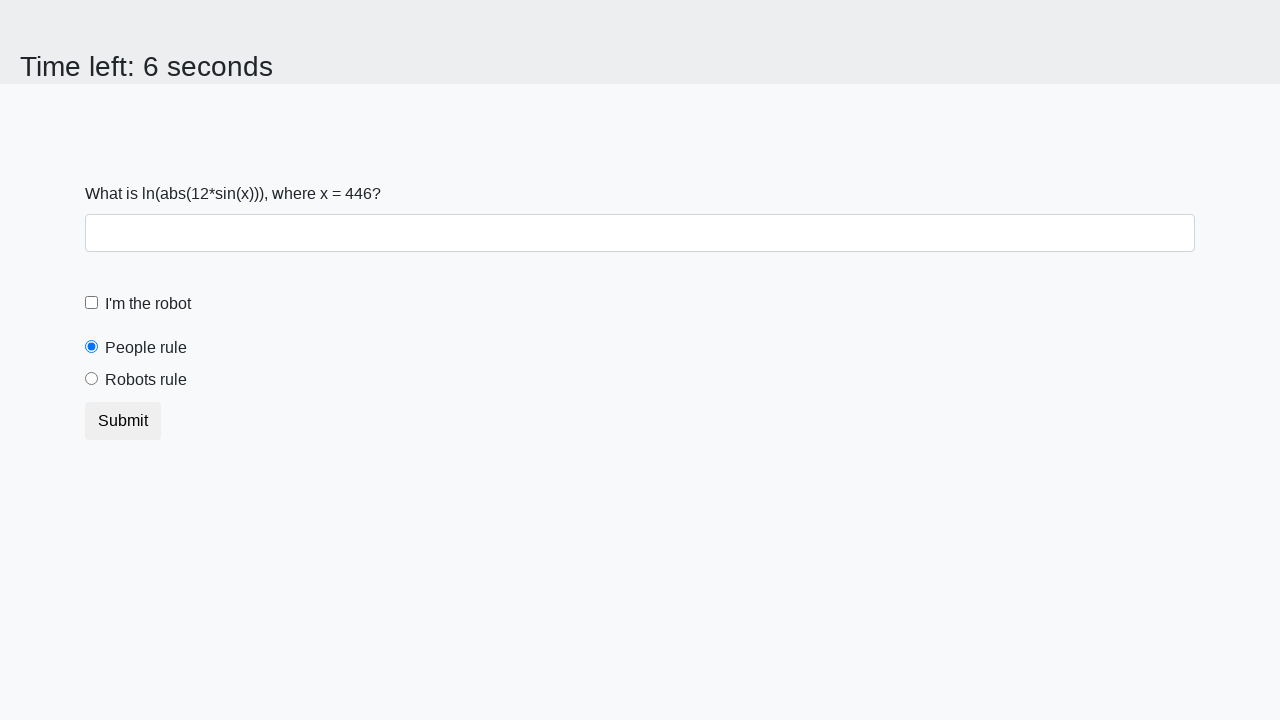